Navigates to DemoQA menu page and locates the first main menu item

Starting URL: https://demoqa.com/menu

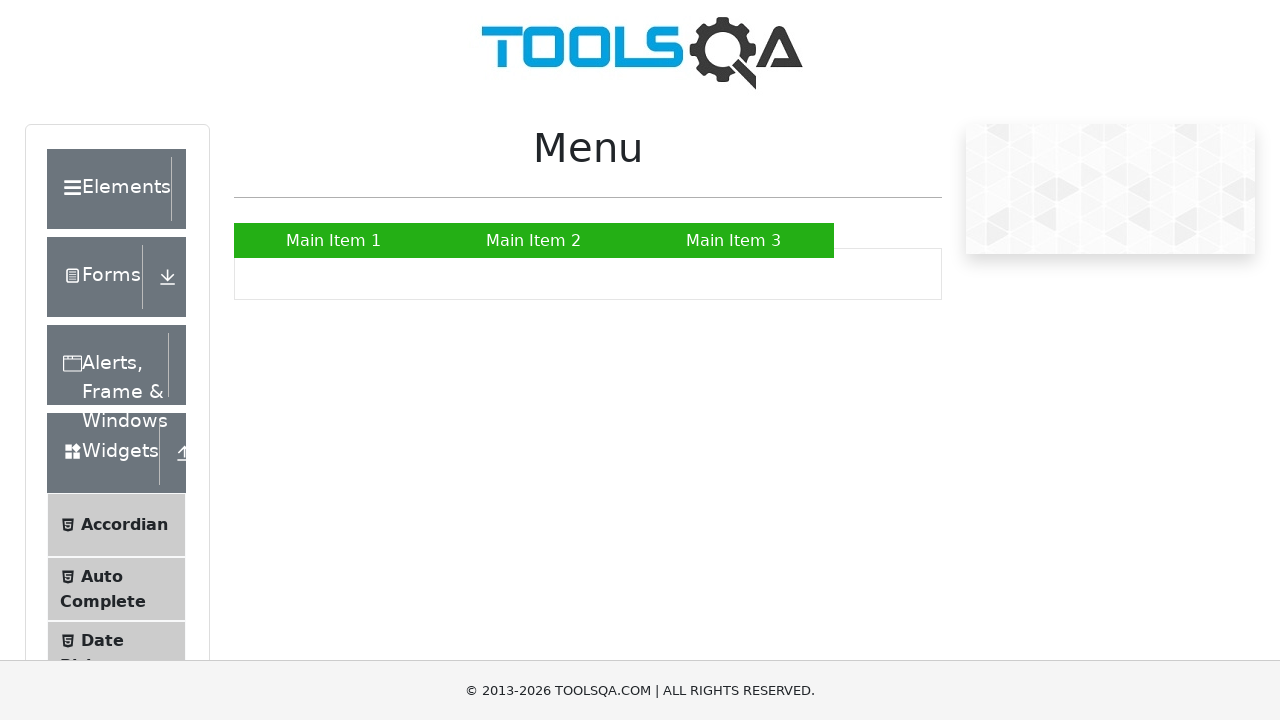

Navigated to DemoQA menu page
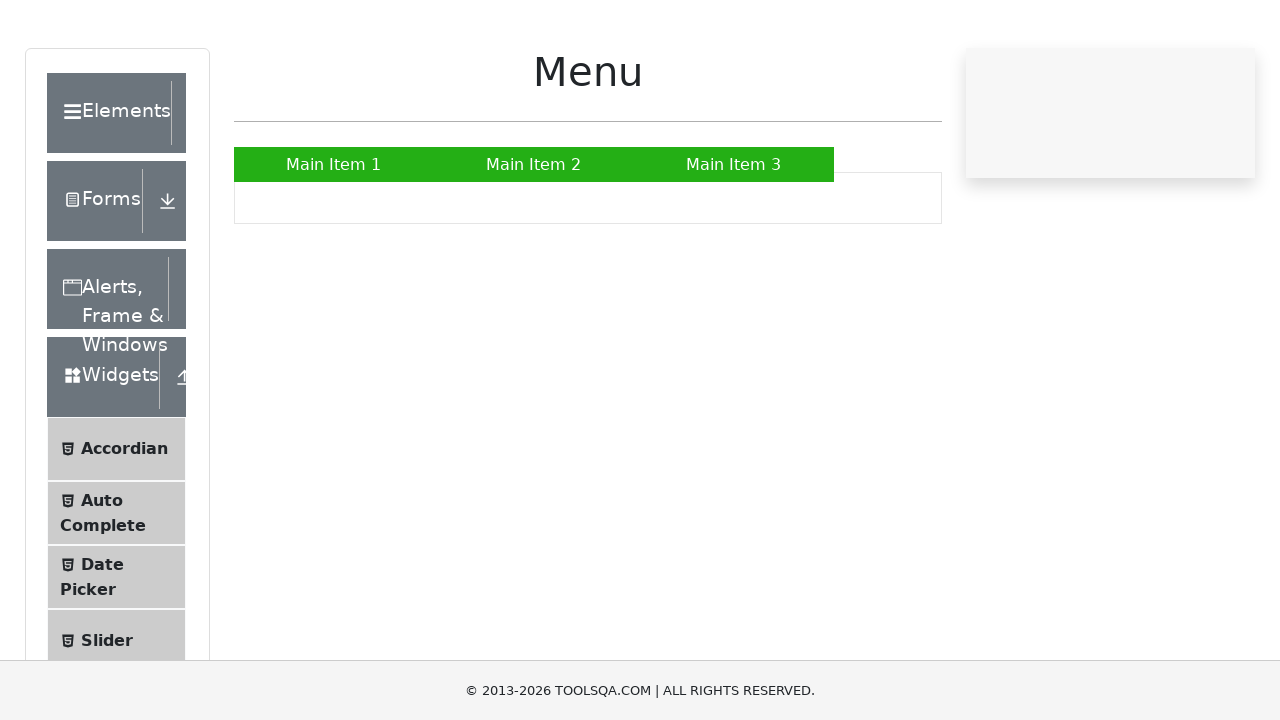

Waited for first main menu item to load
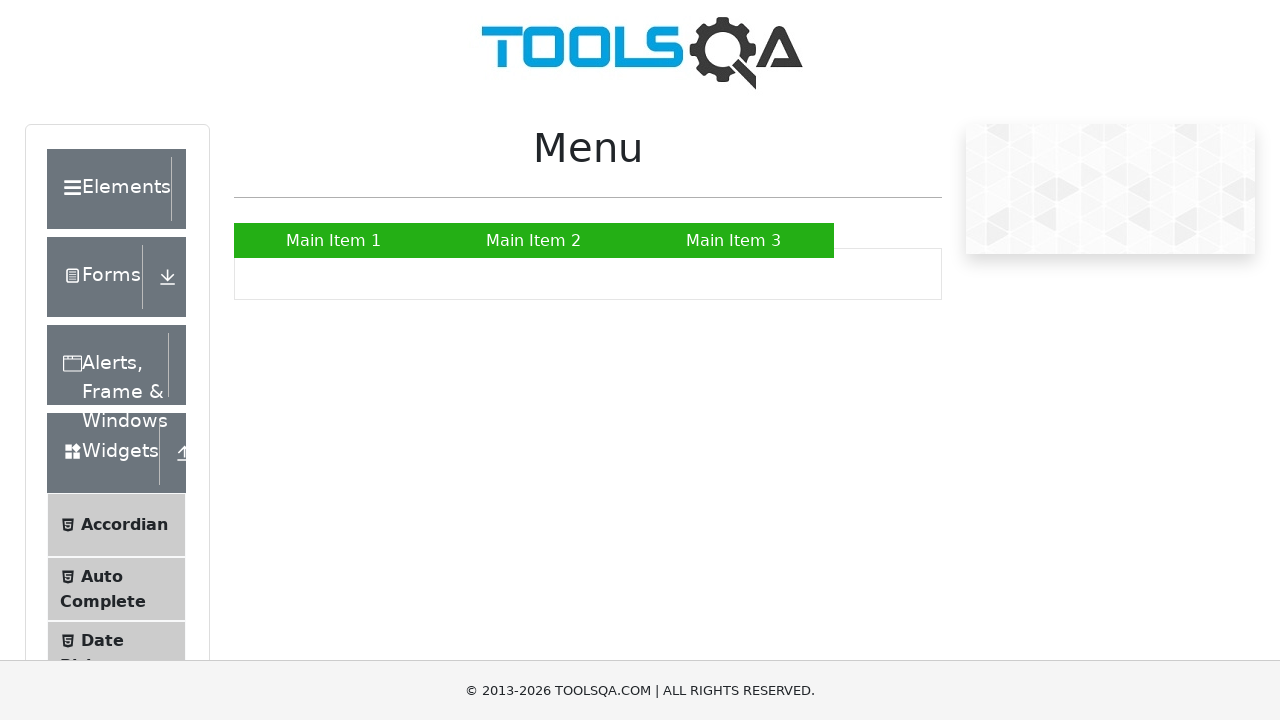

Located the first main menu item
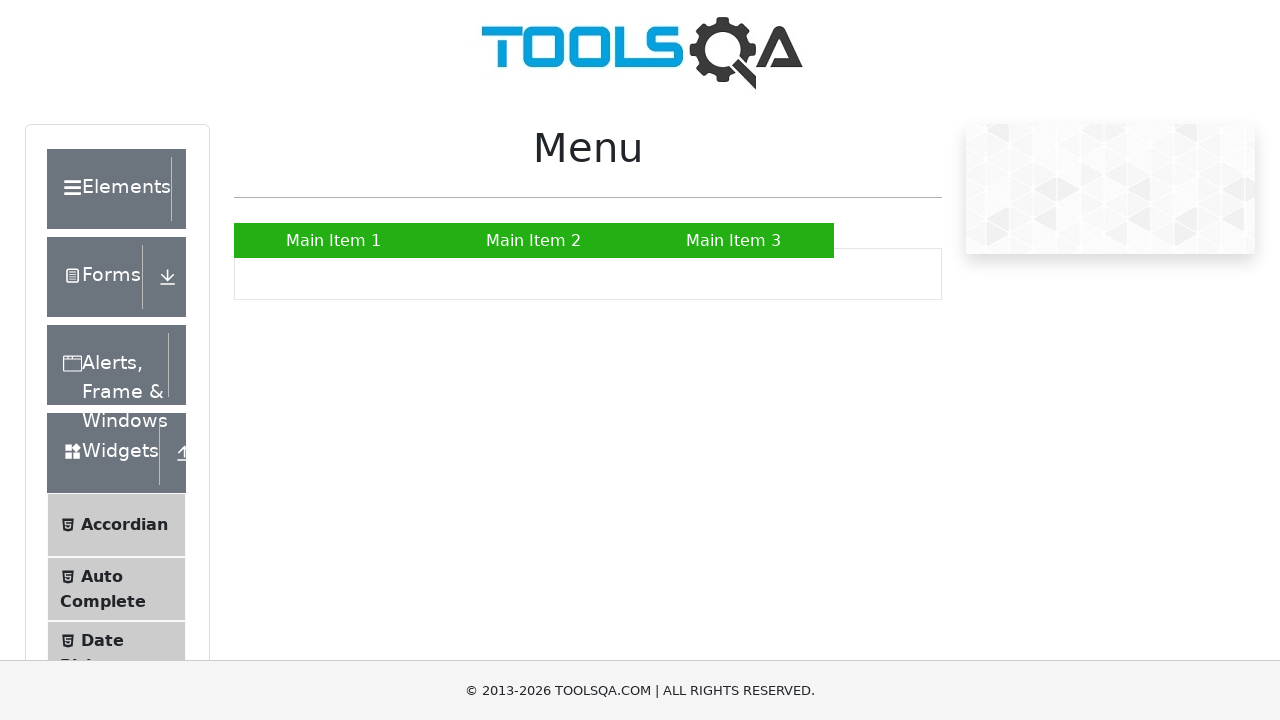

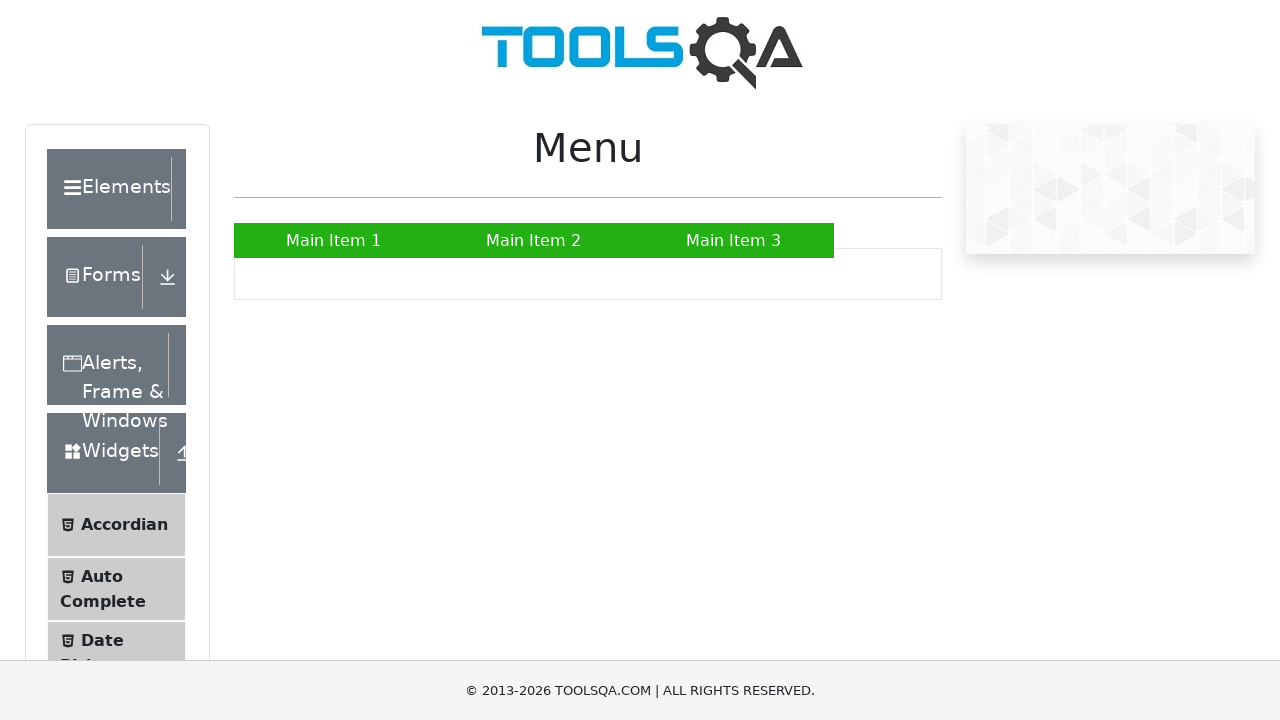